Tests footer link functionality by navigating to the homepage and clicking on the Privacy Policy link in the footer section

Starting URL: https://bstackdemo.com/

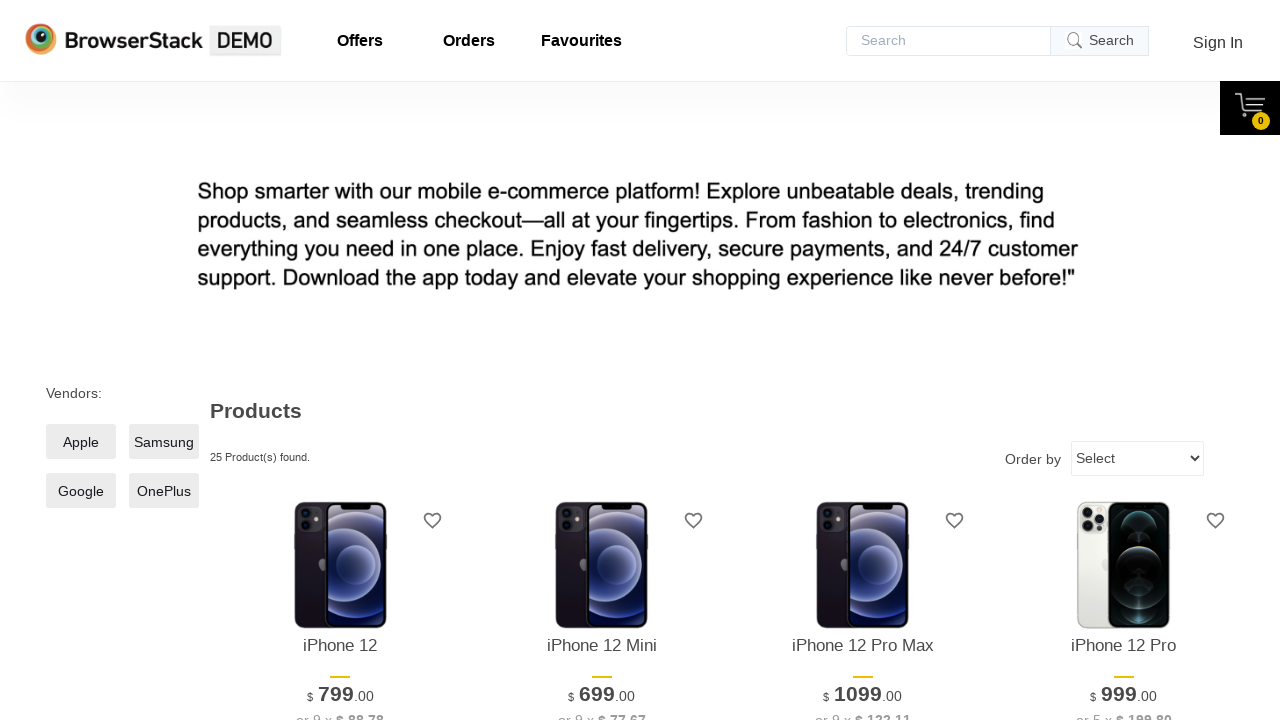

Scrolled to footer section
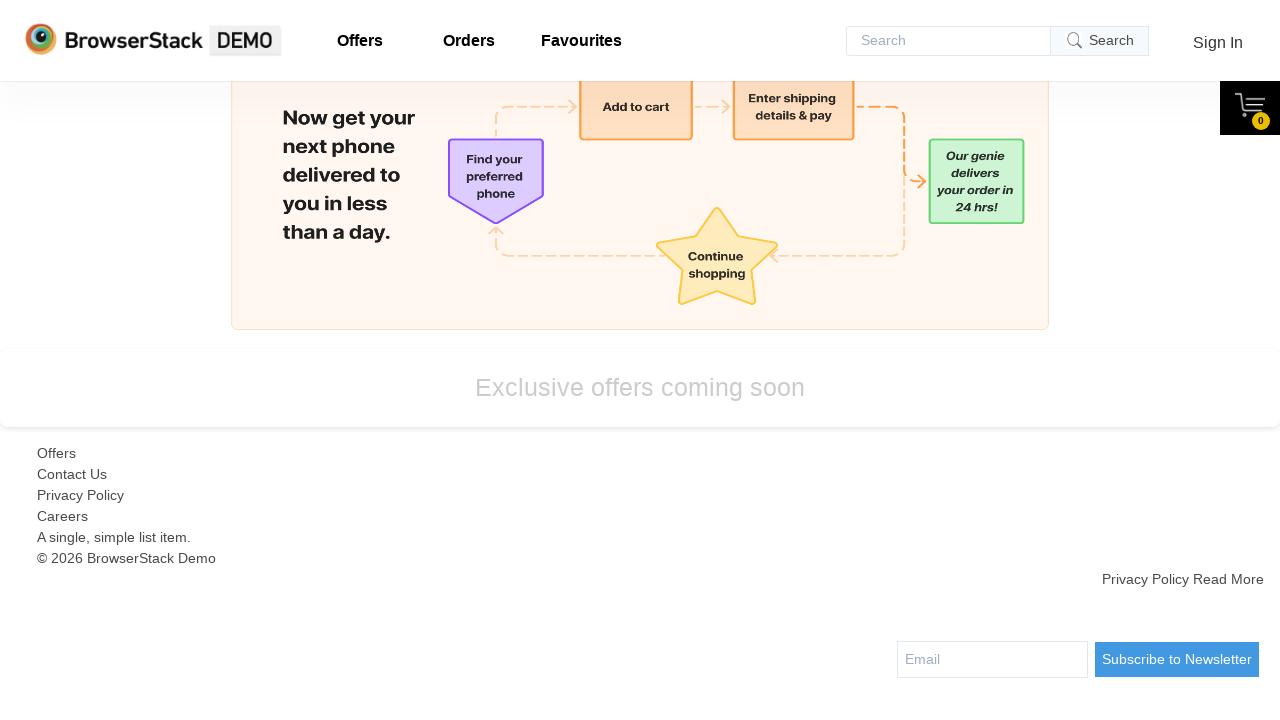

Clicked on Privacy Policy link in footer at (80, 495) on a:has-text('Privacy Policy')
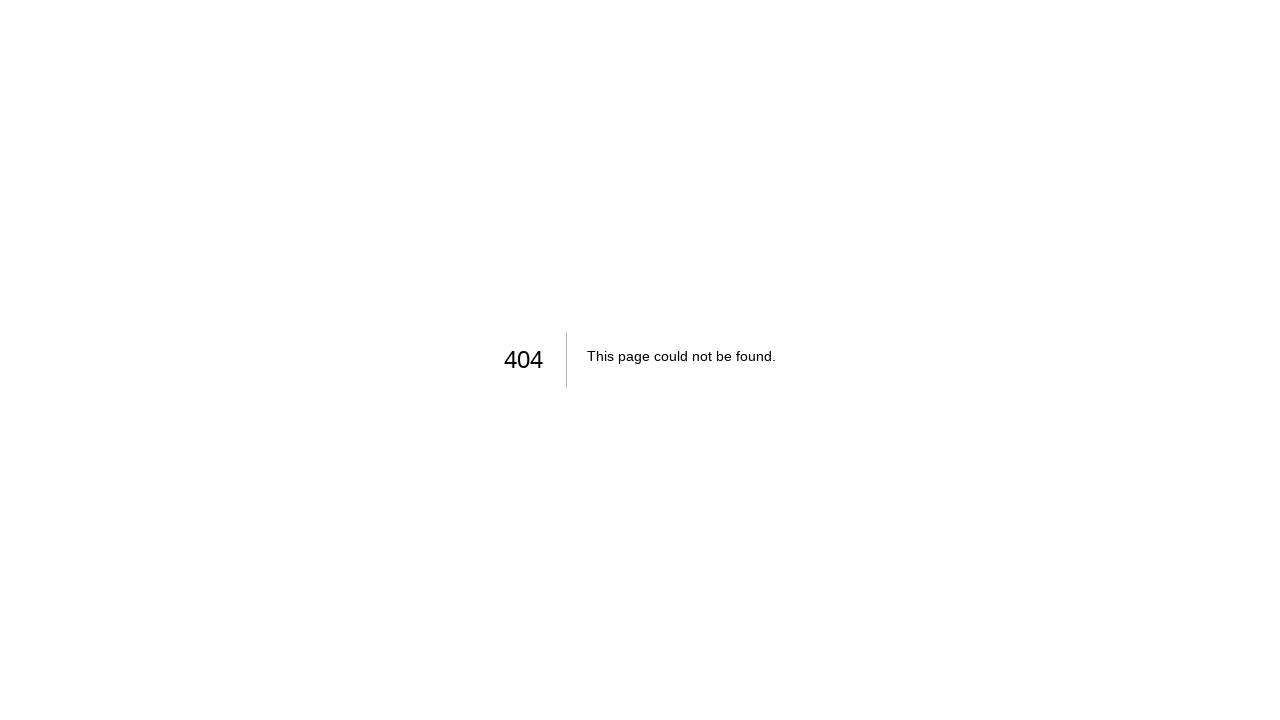

Privacy Policy page loaded
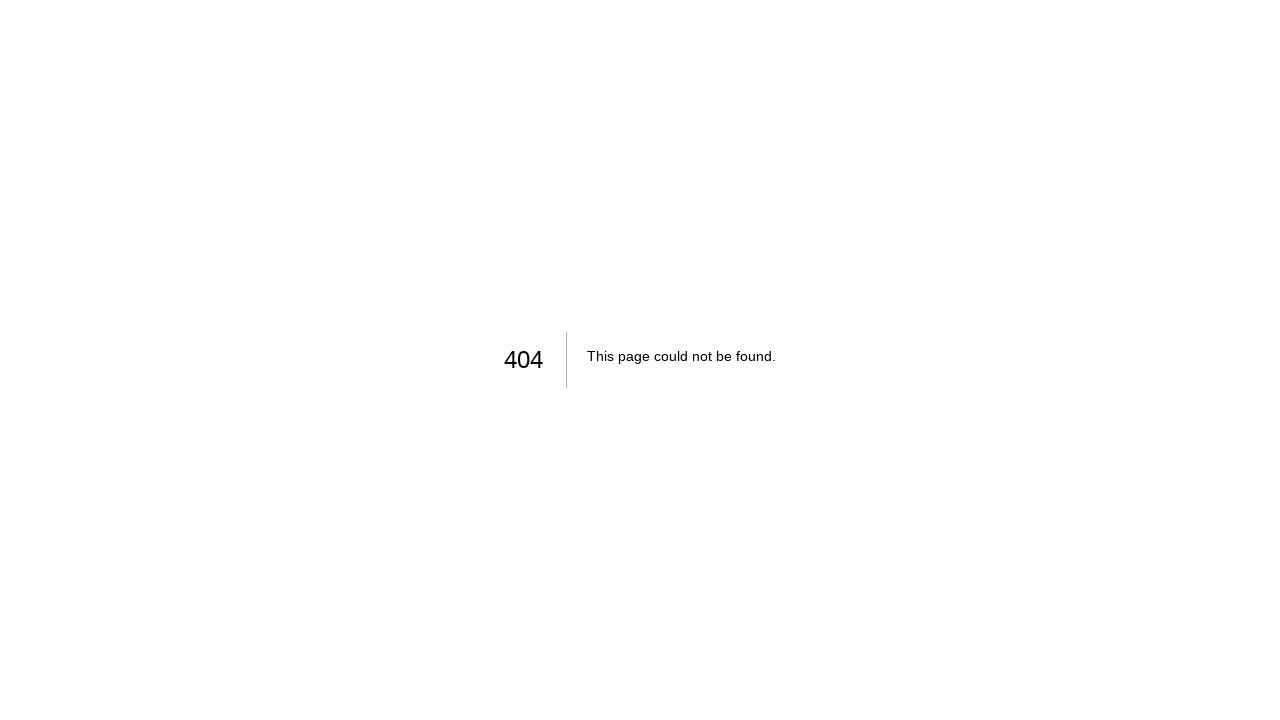

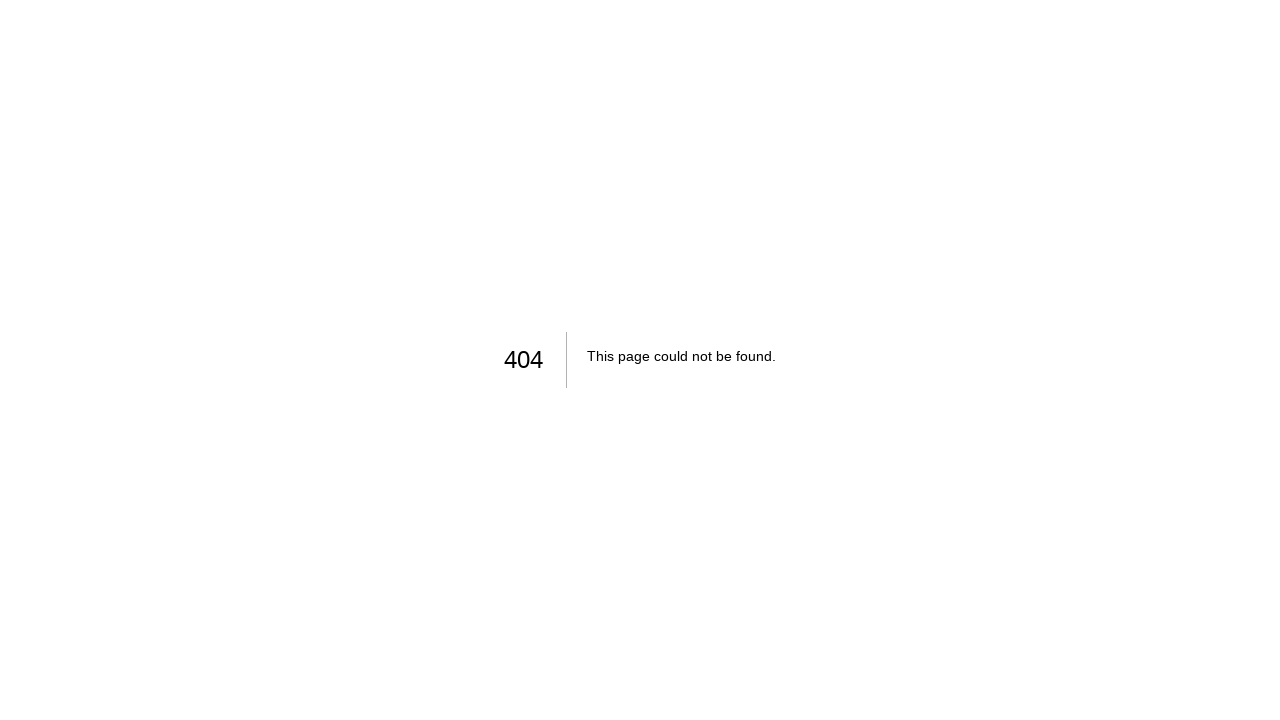